Tests checkbox functionality by clicking on two checkboxes to toggle their states

Starting URL: https://the-internet.herokuapp.com/checkboxes

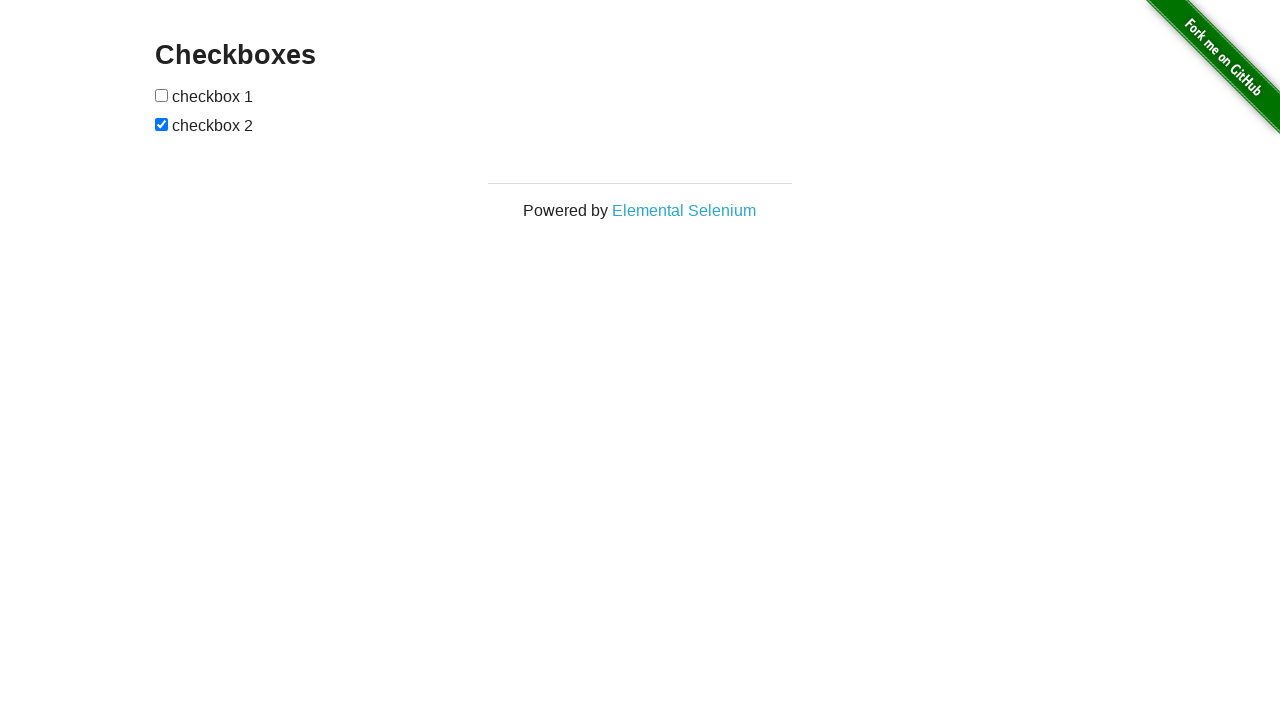

Located all checkboxes on the page
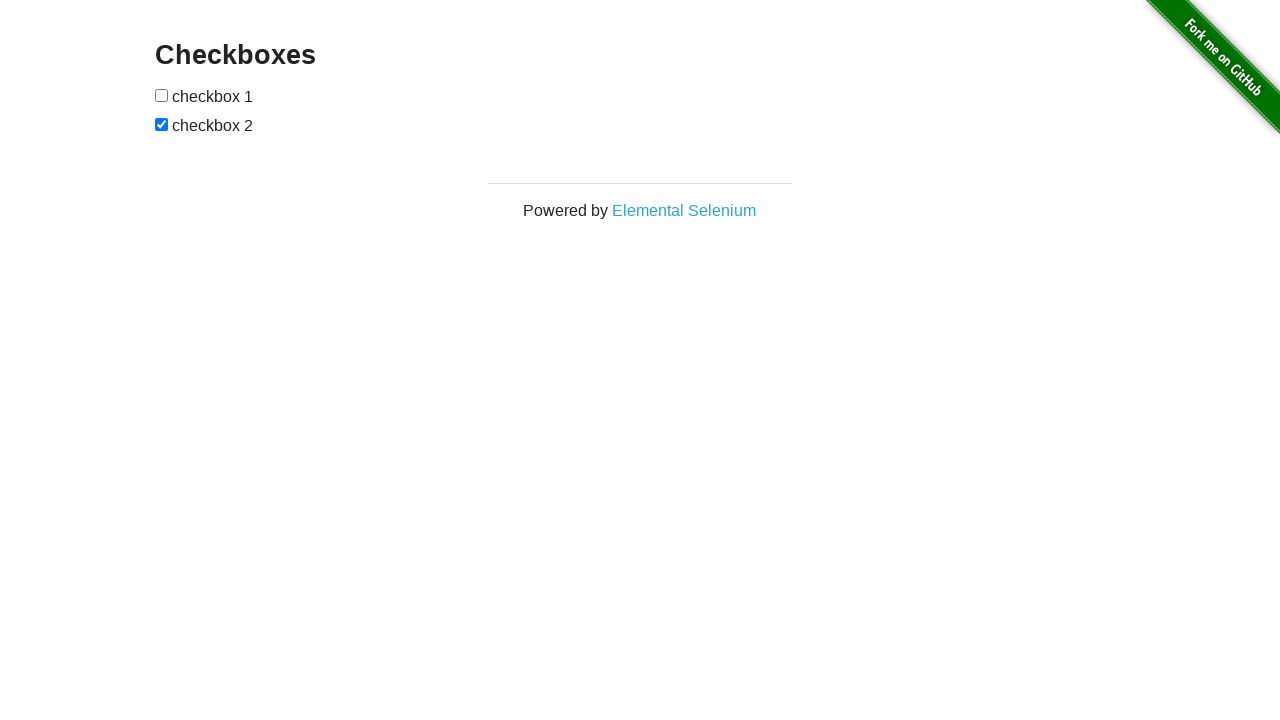

Clicked first checkbox to toggle its state at (162, 95) on input[type="checkbox"] >> nth=0
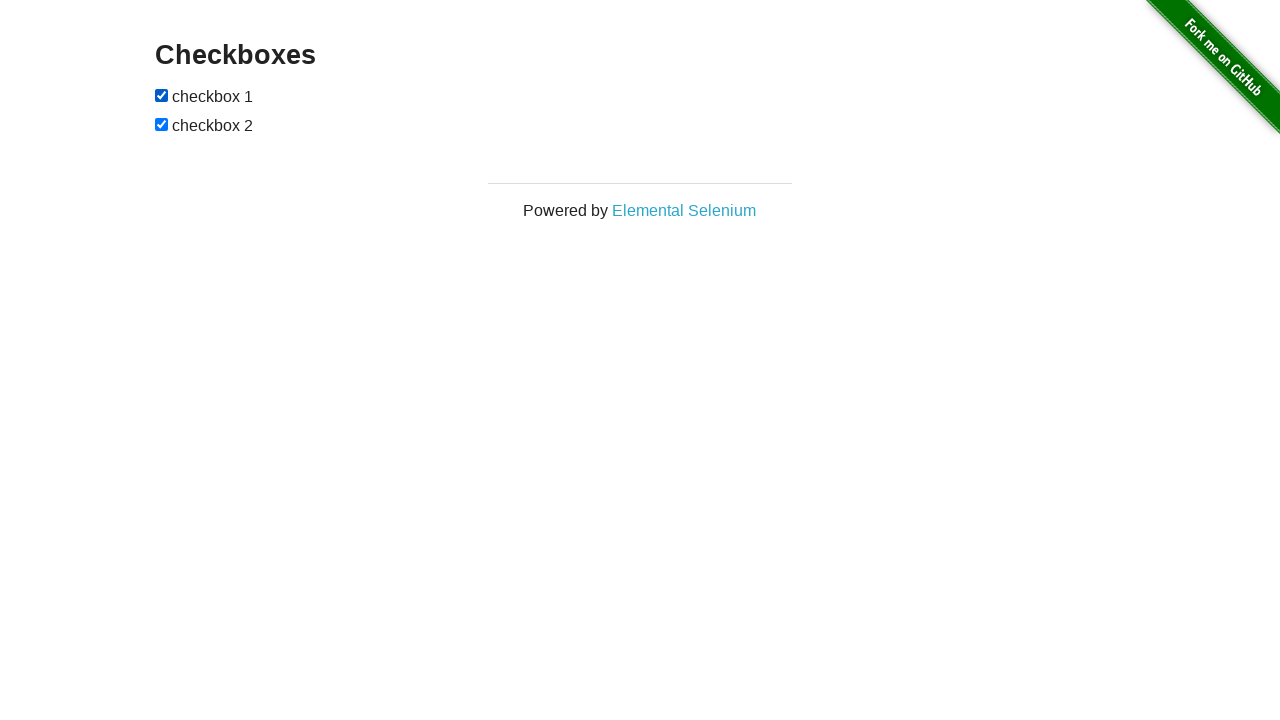

Clicked second checkbox to toggle its state at (162, 124) on input[type="checkbox"] >> nth=1
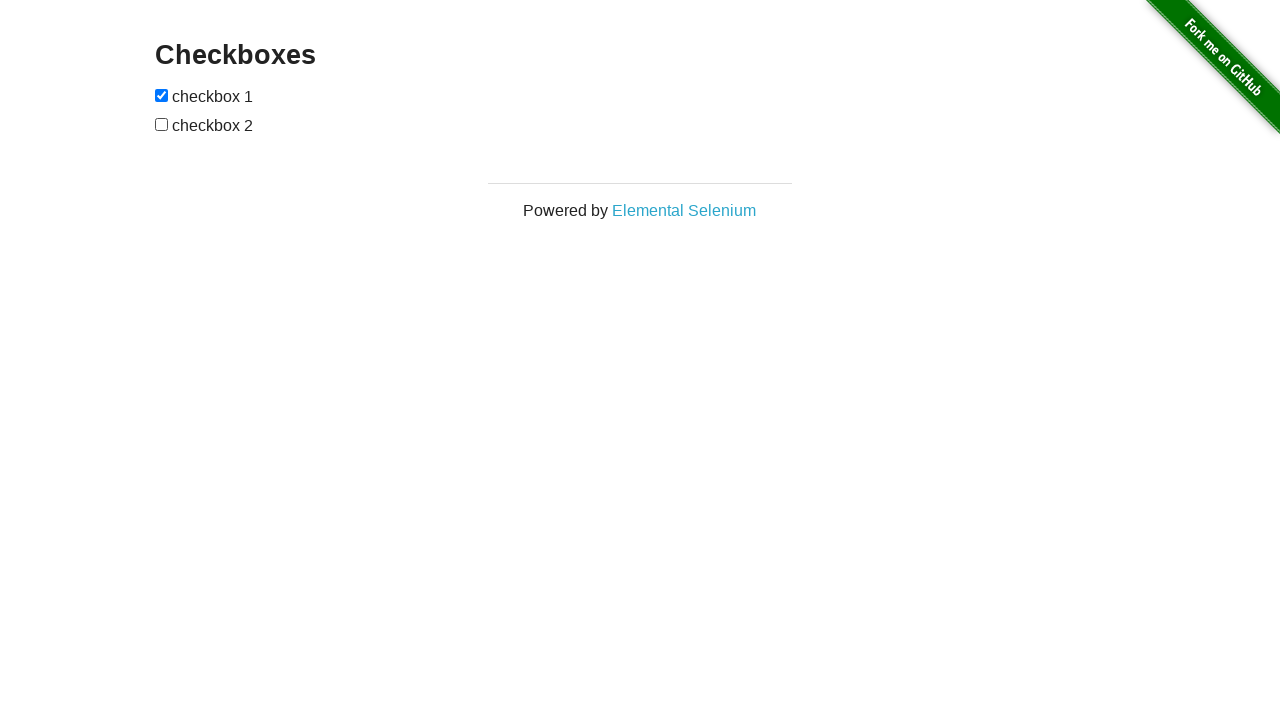

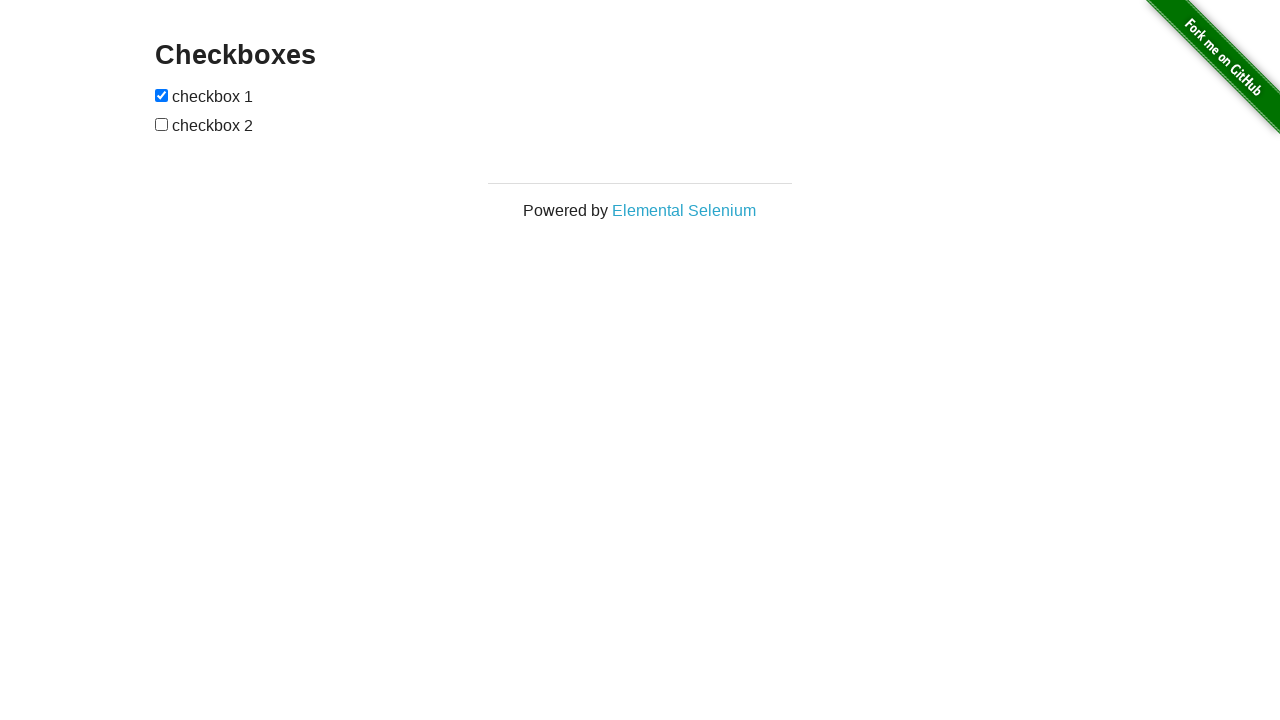